Tests dynamic checkbox controls by clicking to select and then deselect a checkbox on a training page

Starting URL: https://v1.training-support.net/selenium/dynamic-controls

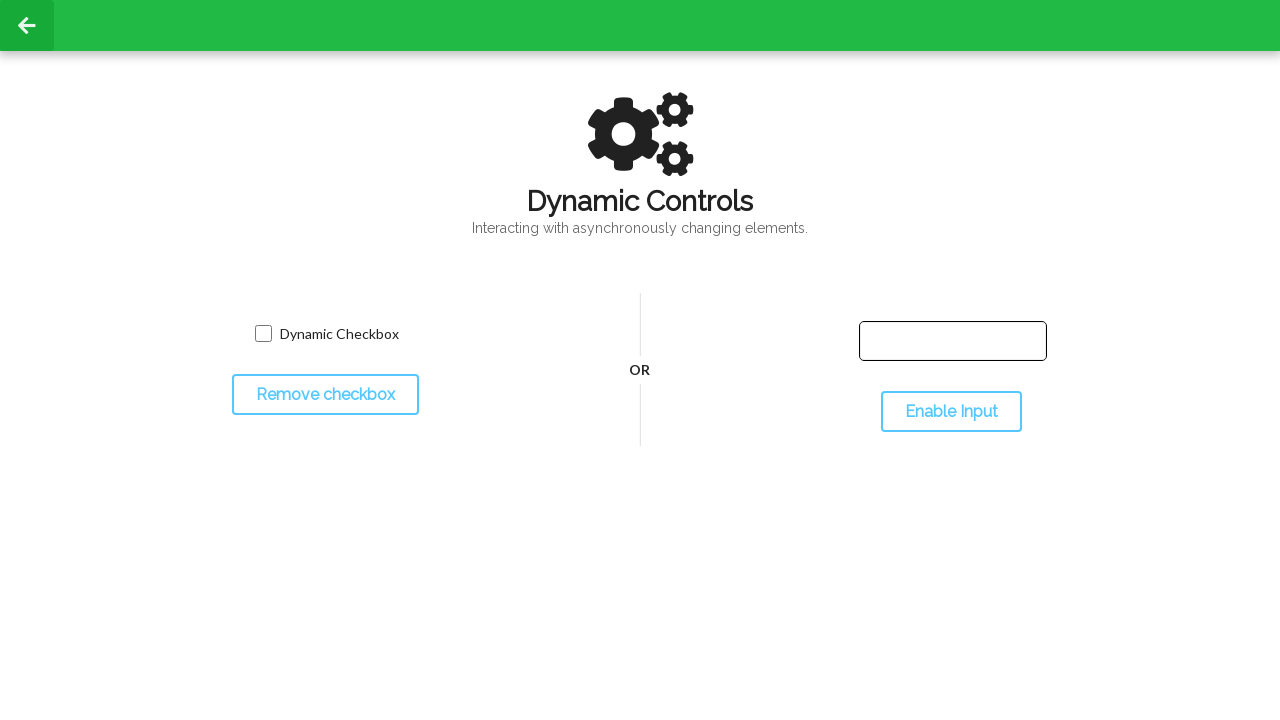

Clicked checkbox to select it at (327, 334) on .willDisappear
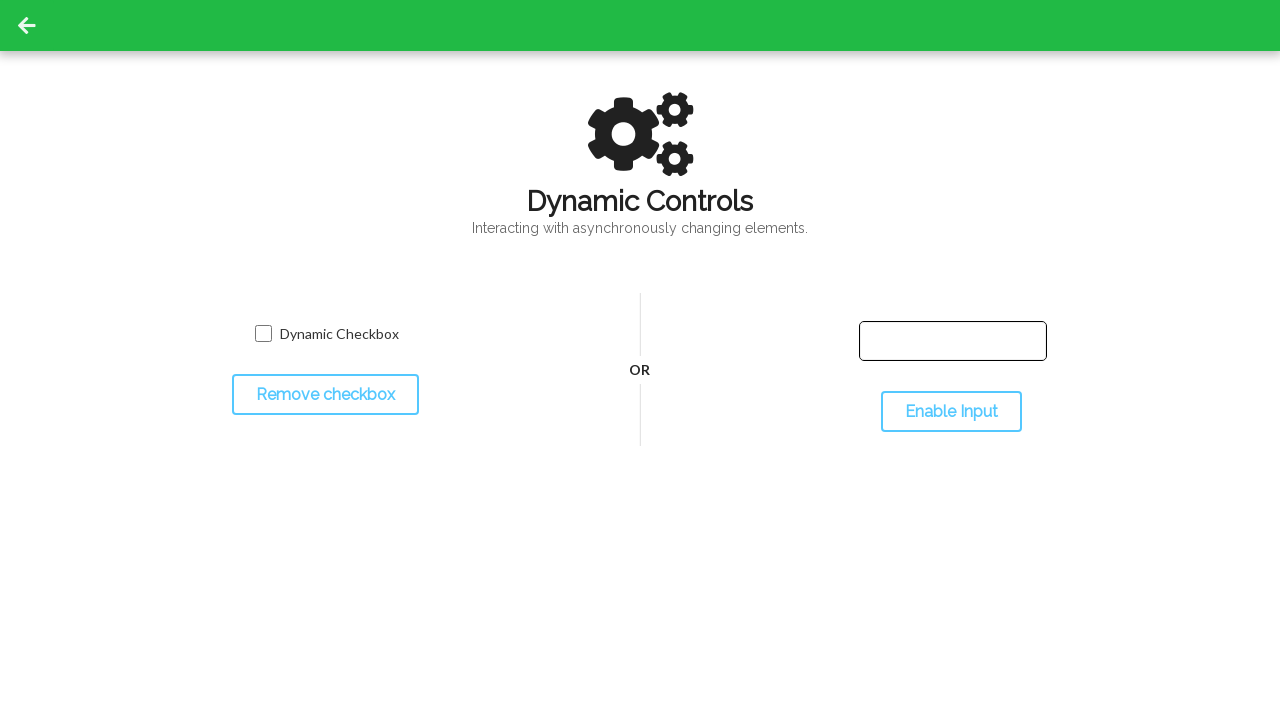

Clicked checkbox again to deselect it at (327, 334) on .willDisappear
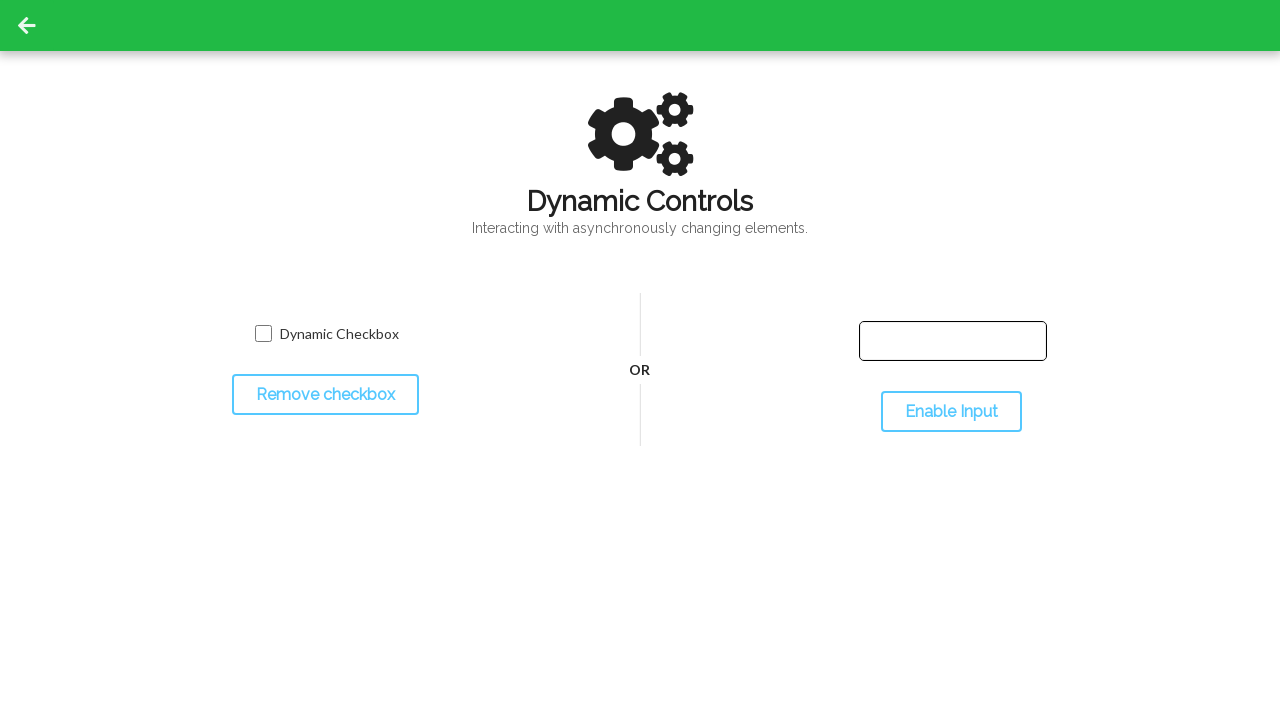

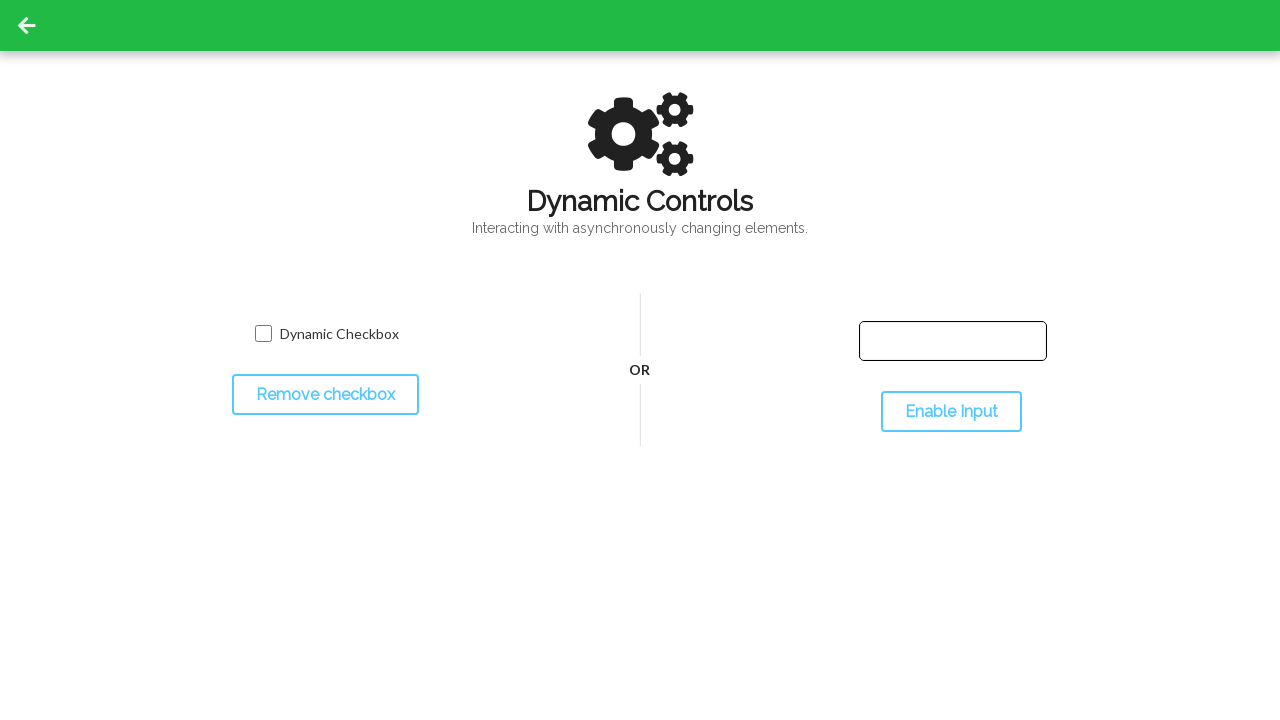